Tests keyboard key press functionality by sending a space key to an input element and verifying the displayed result text shows the correct key was pressed.

Starting URL: http://the-internet.herokuapp.com/key_presses

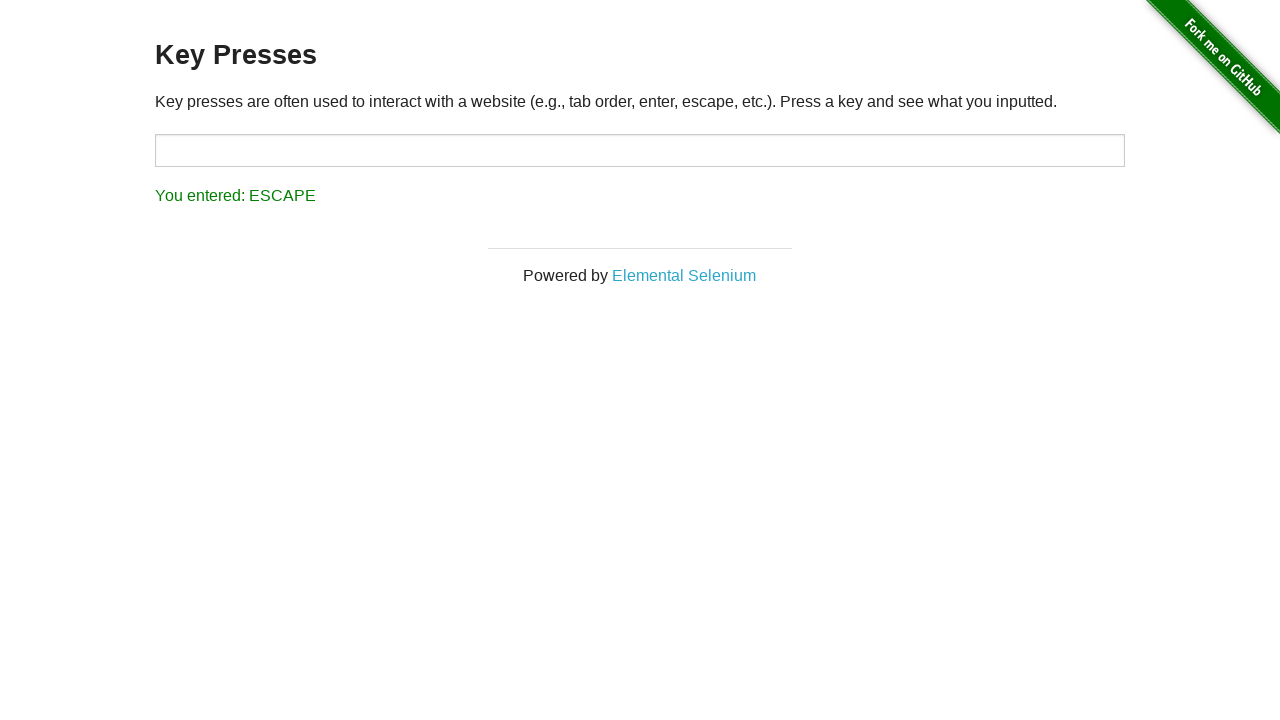

Pressed Space key on target input element on #target
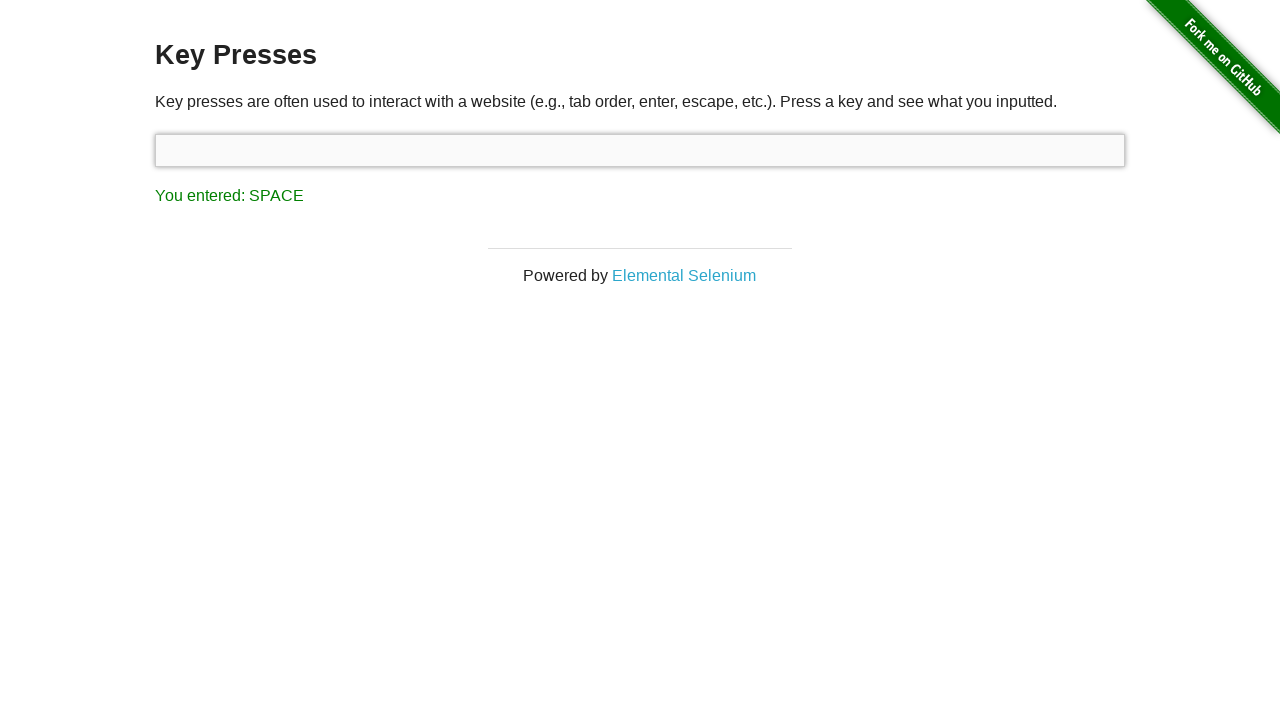

Waited for result element to appear
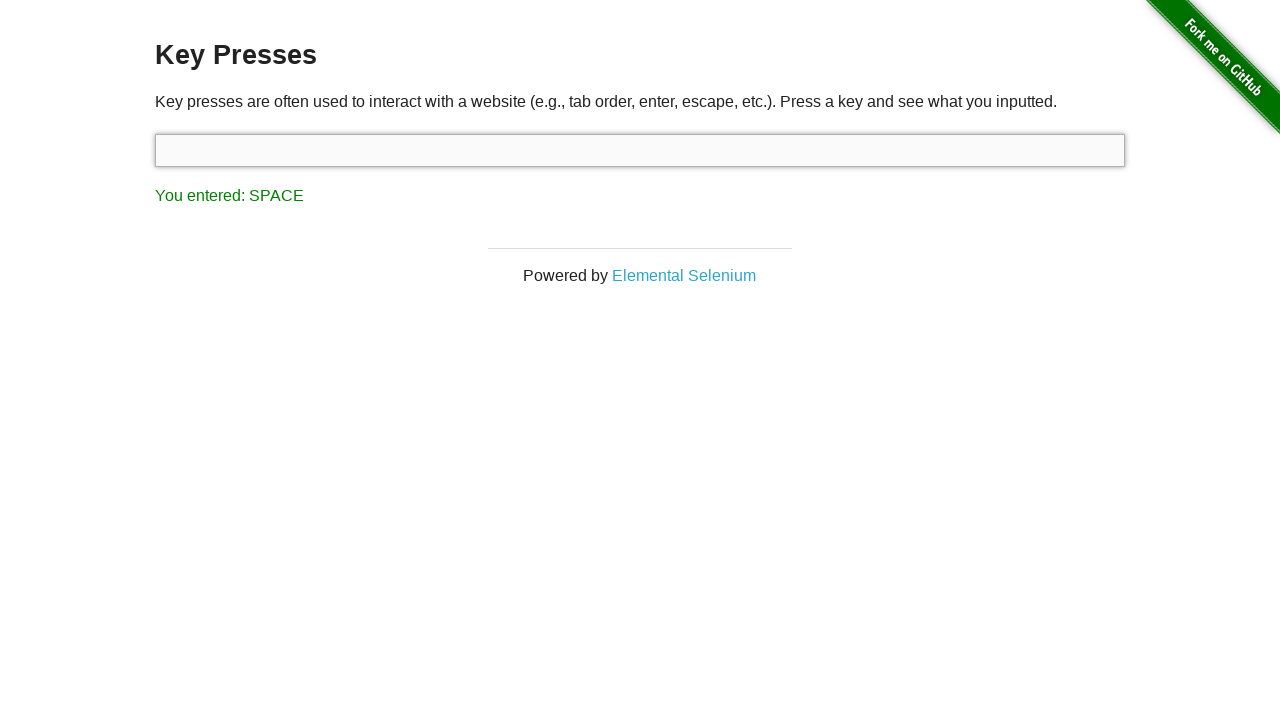

Retrieved result text content
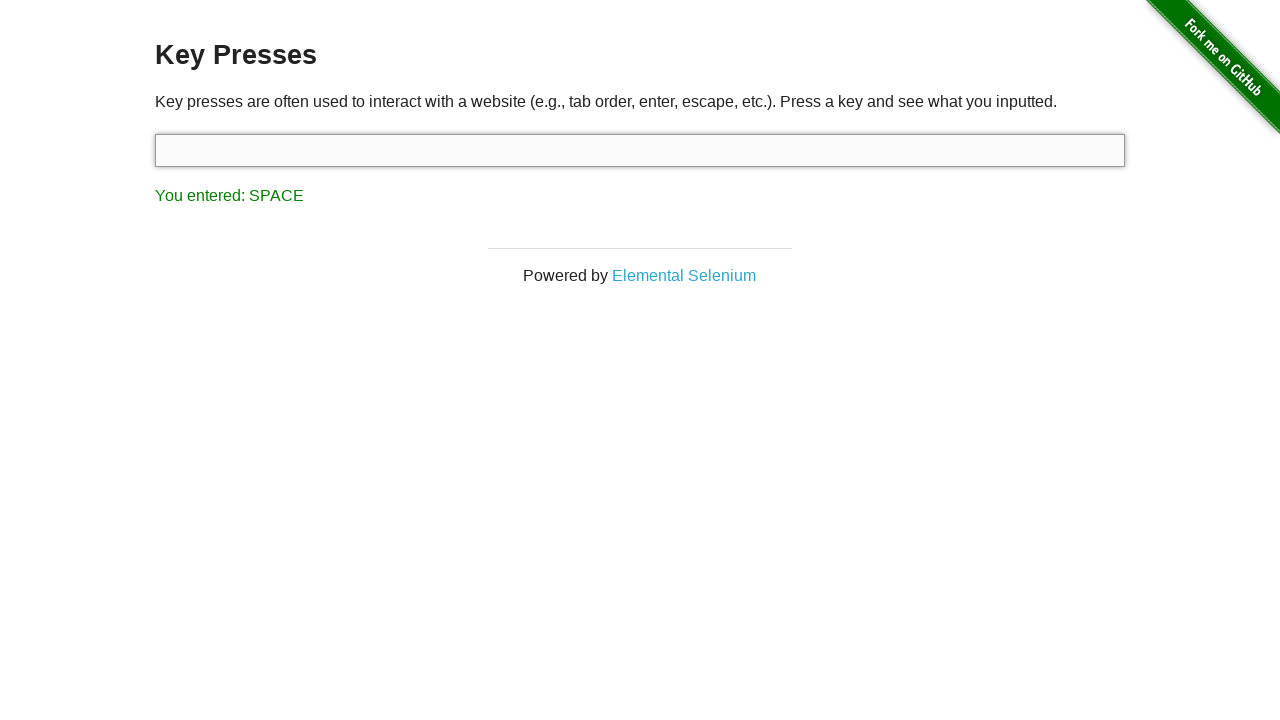

Verified result text shows 'You entered: SPACE'
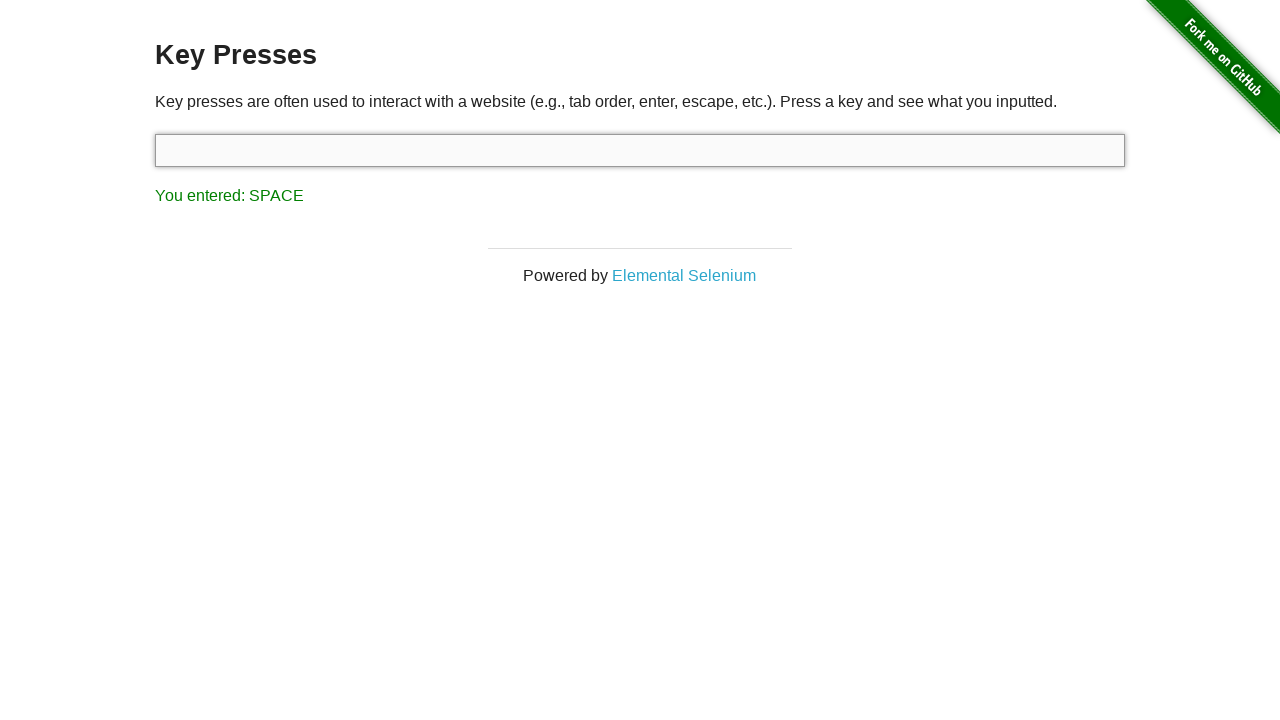

Pressed Tab key using keyboard action
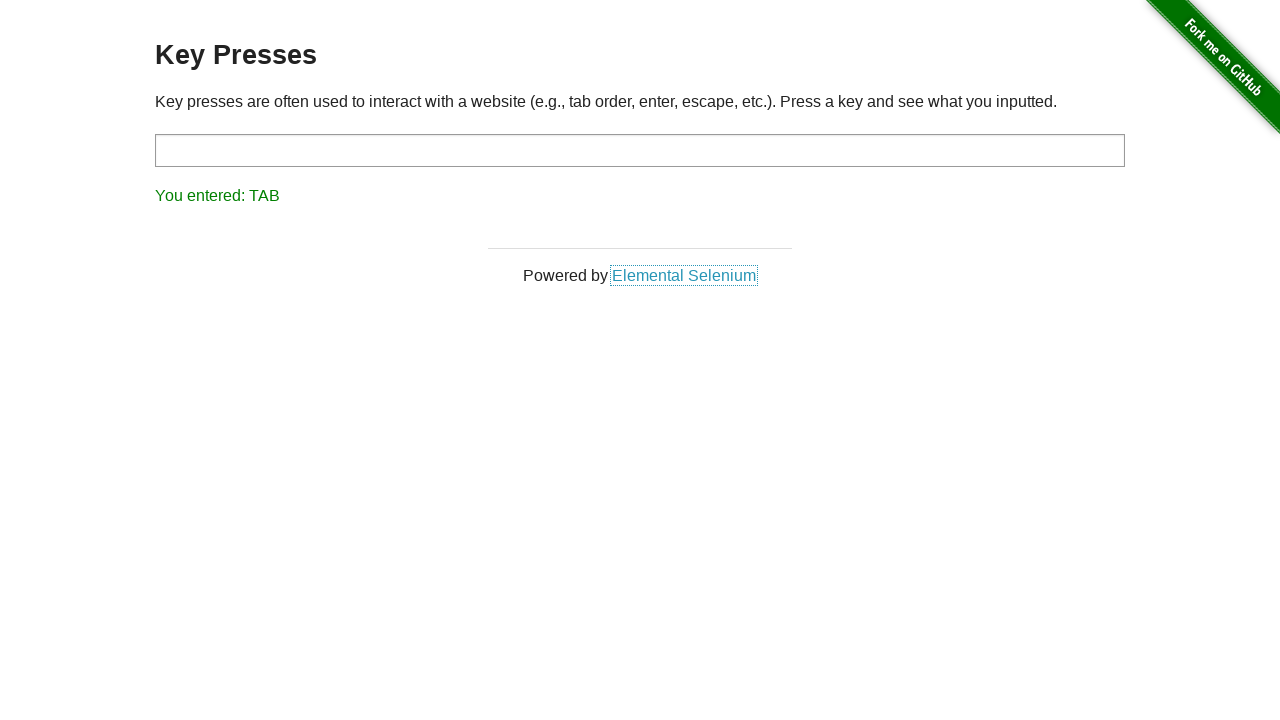

Retrieved updated result text content
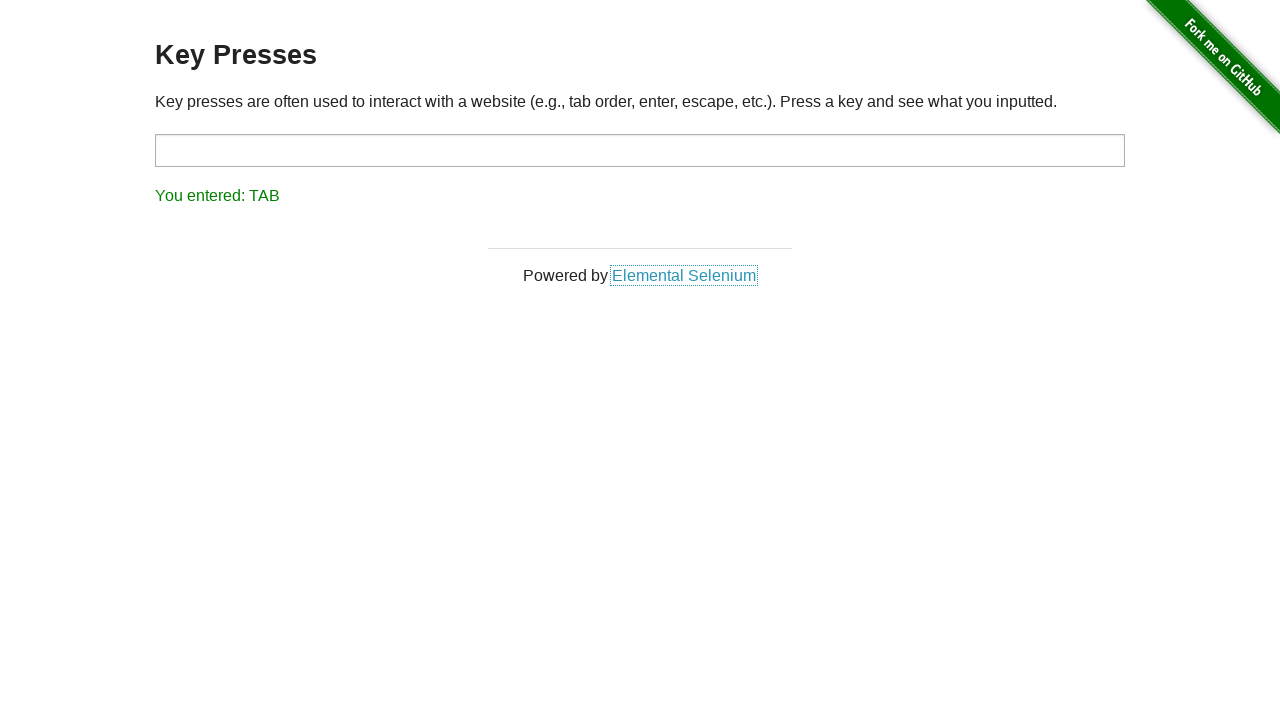

Verified result text shows 'You entered: TAB'
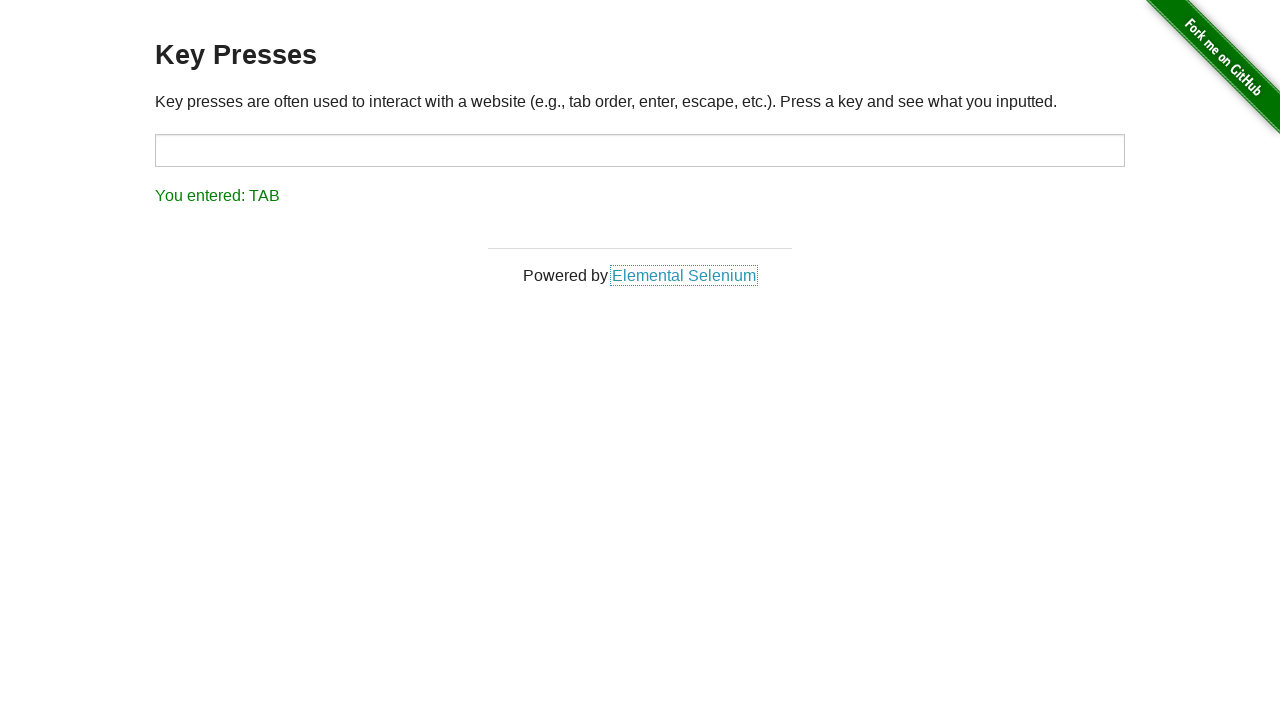

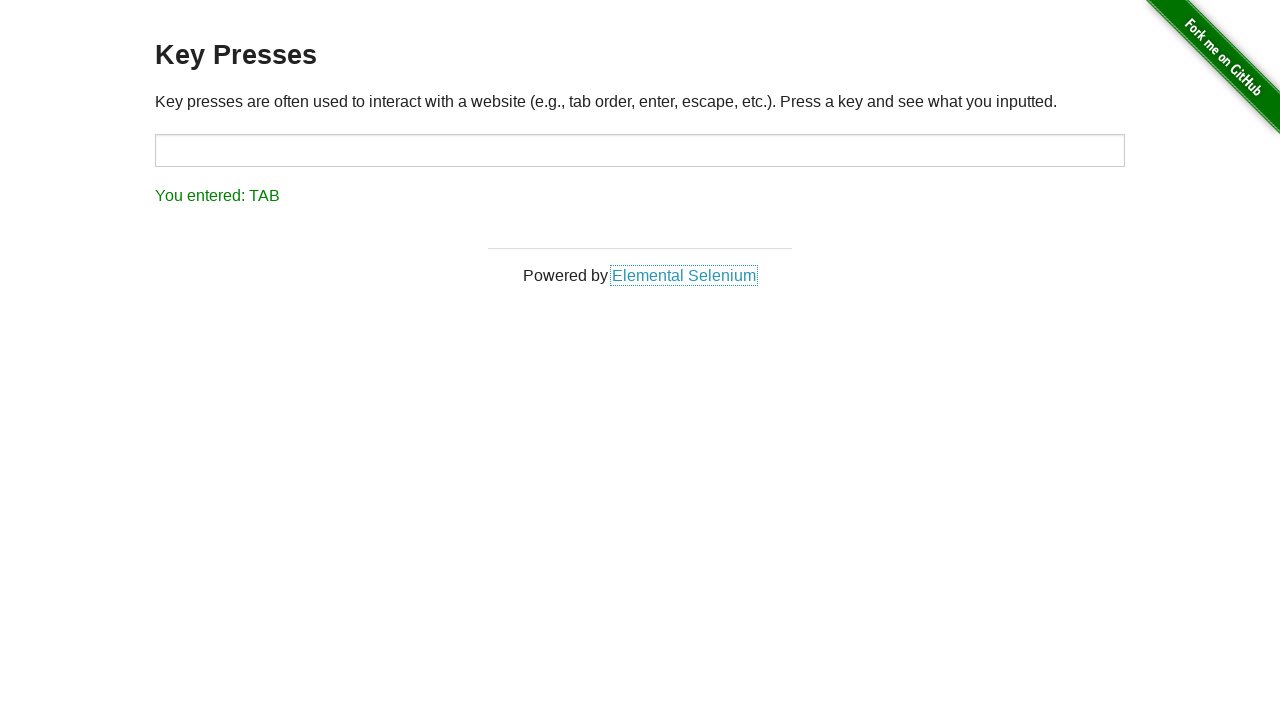